Opens multiple links from the footer section in new tabs and navigates through each tab to verify they load correctly

Starting URL: https://rahulshettyacademy.com/AutomationPractice/

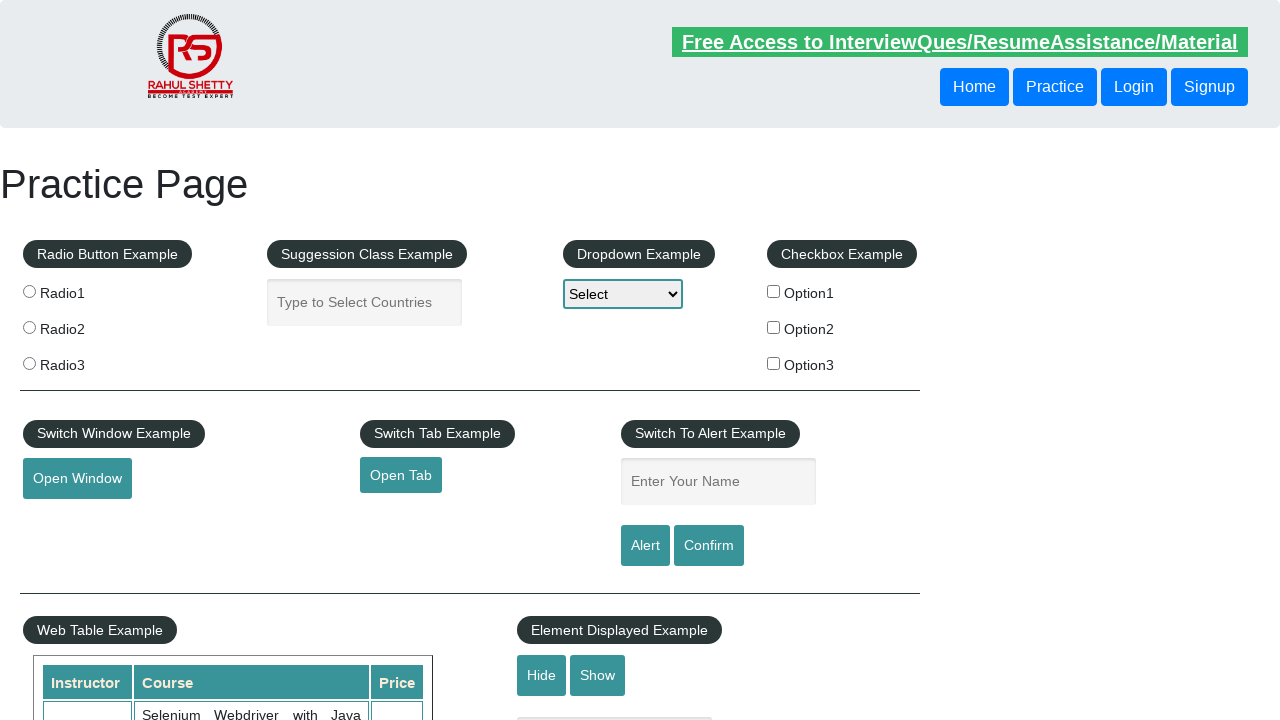

Retrieved all links on the page
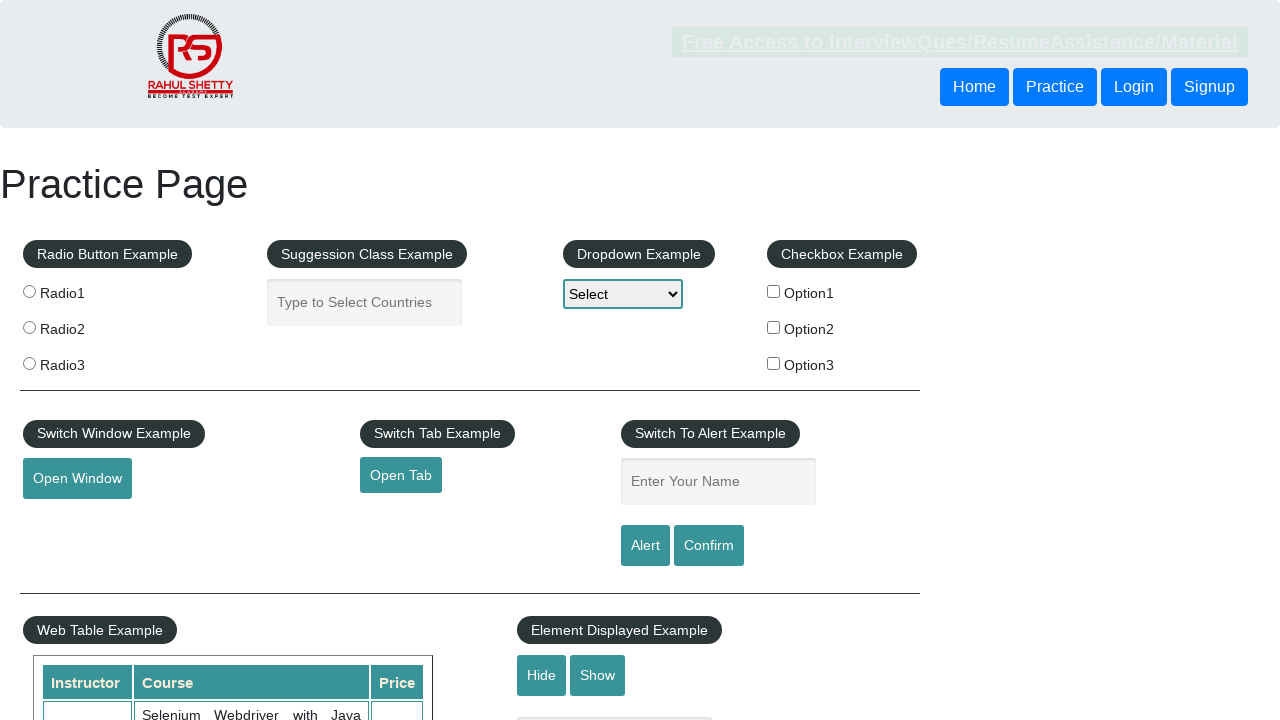

Located footer section with id 'gf-BIG'
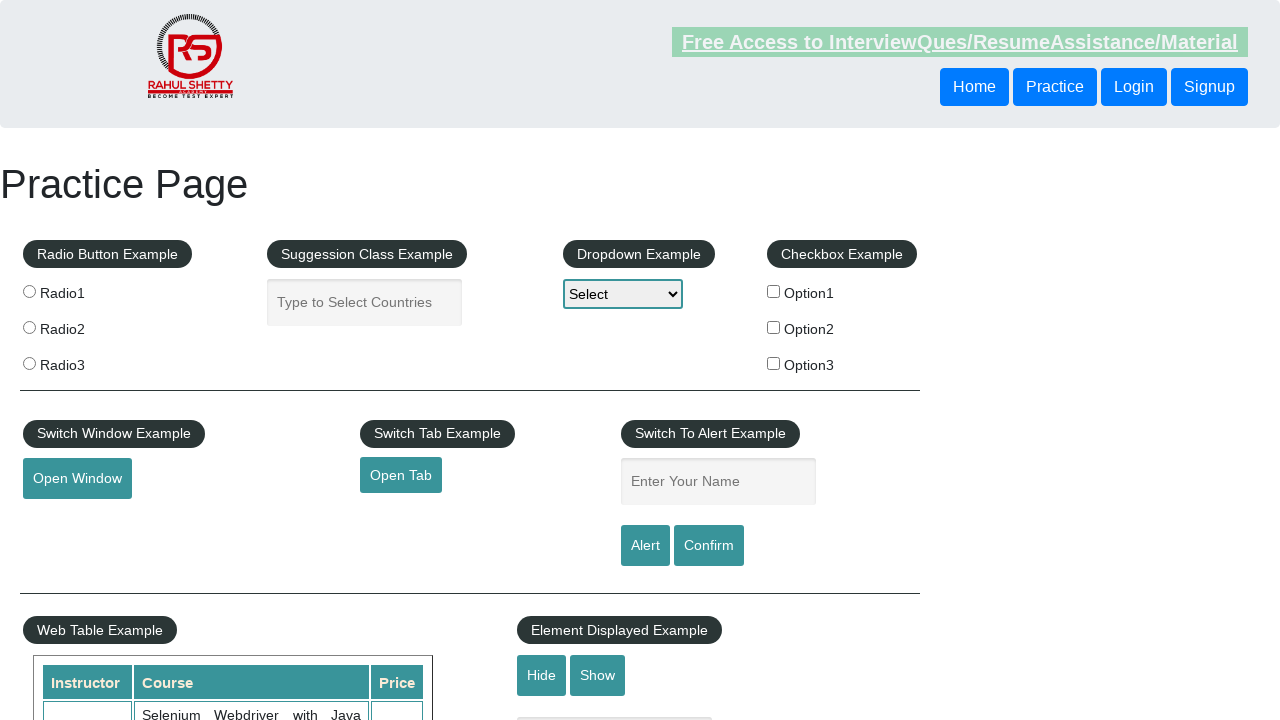

Retrieved all links in footer - total: 20
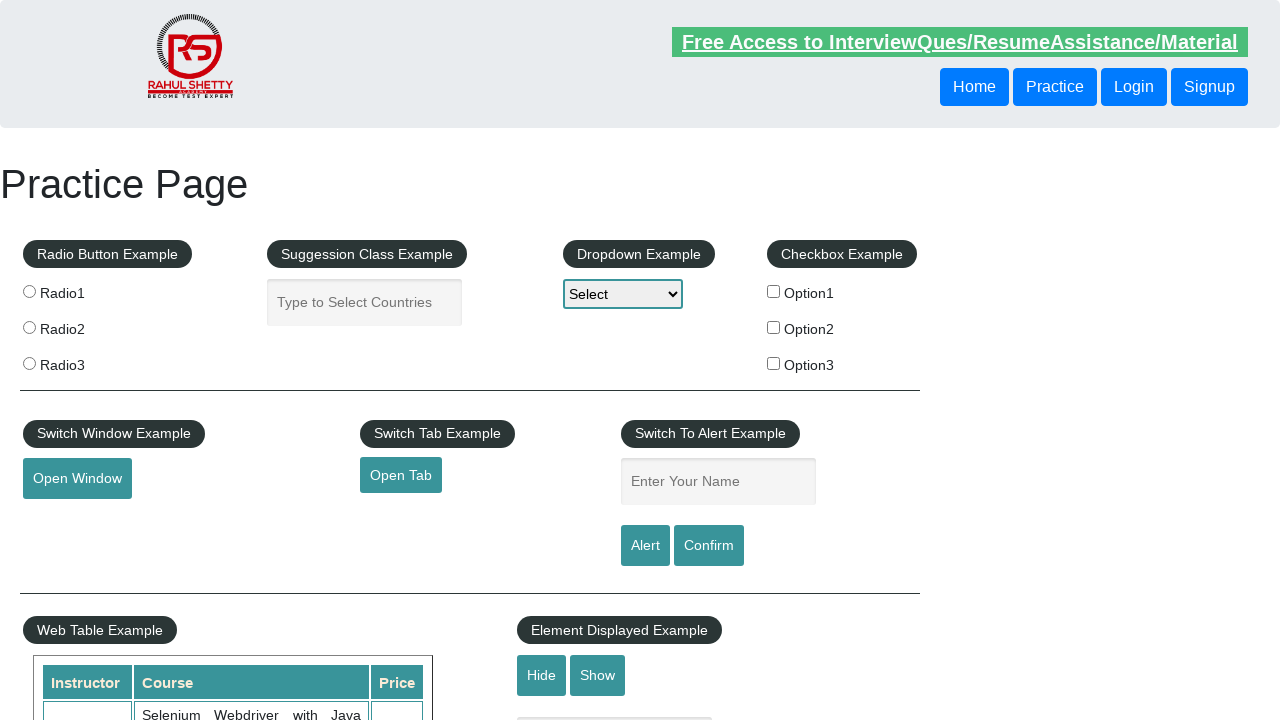

Located first column in footer
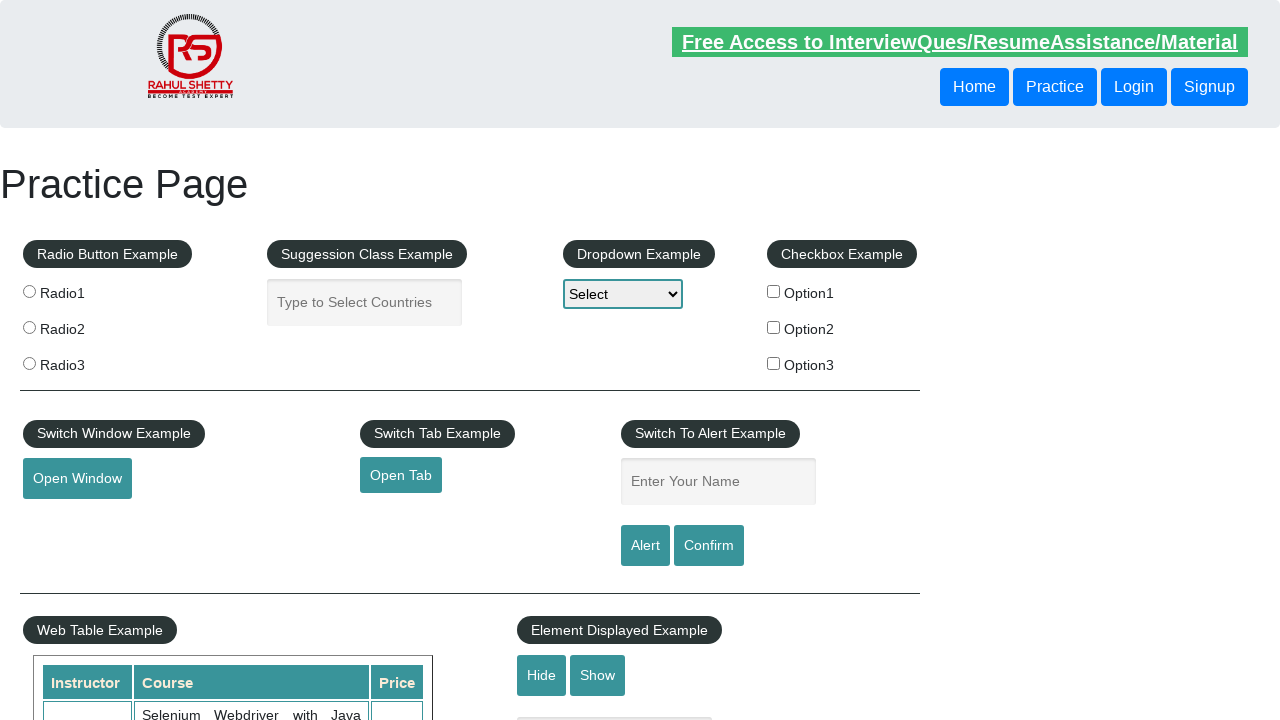

Retrieved all links in first column - total: 5
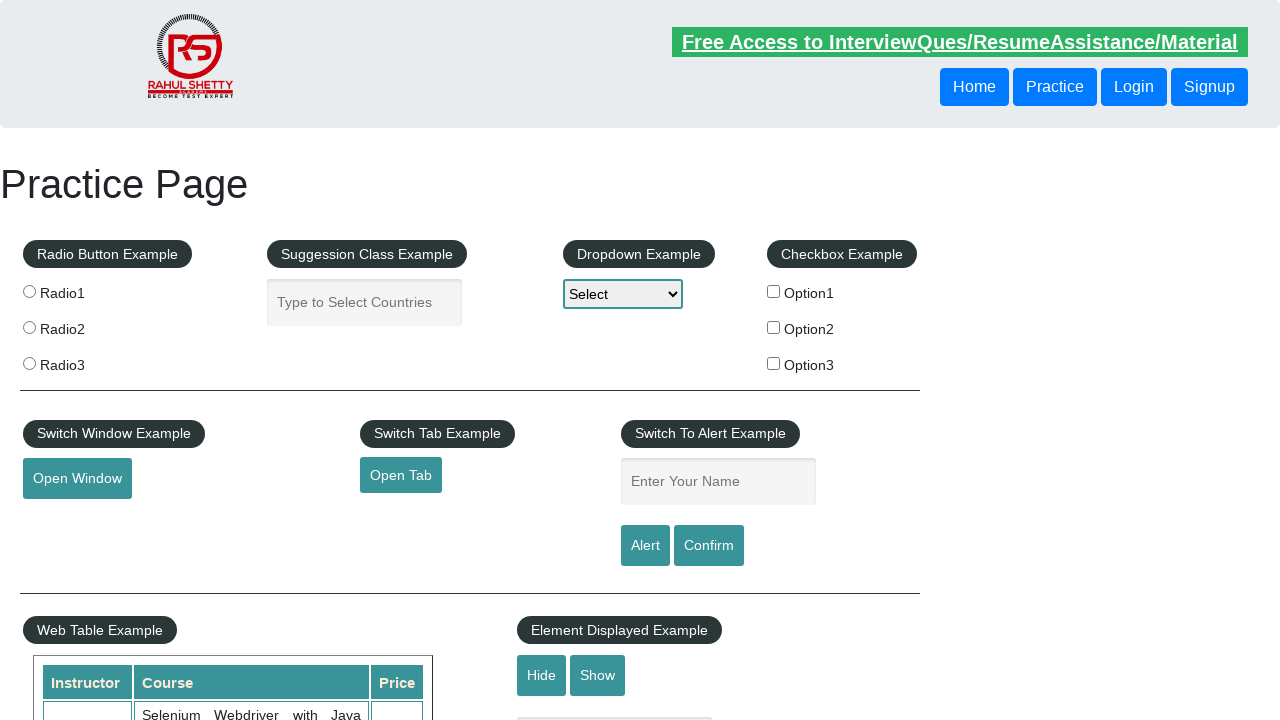

Opened link 1 from first column in new tab using Ctrl+Click at (68, 520) on div[id='gf-BIG'] >> tbody tr td:nth-child(1) ul:nth-child(1) >> a >> nth=1
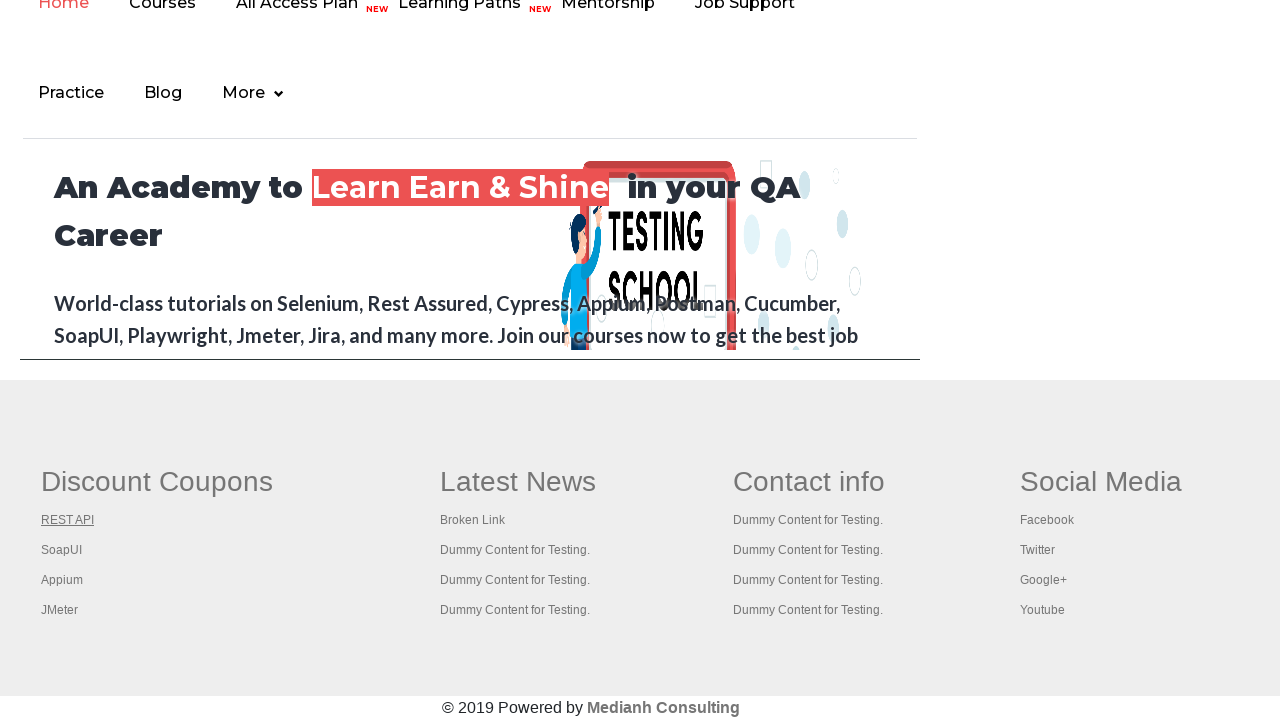

Opened link 2 from first column in new tab using Ctrl+Click at (62, 550) on div[id='gf-BIG'] >> tbody tr td:nth-child(1) ul:nth-child(1) >> a >> nth=2
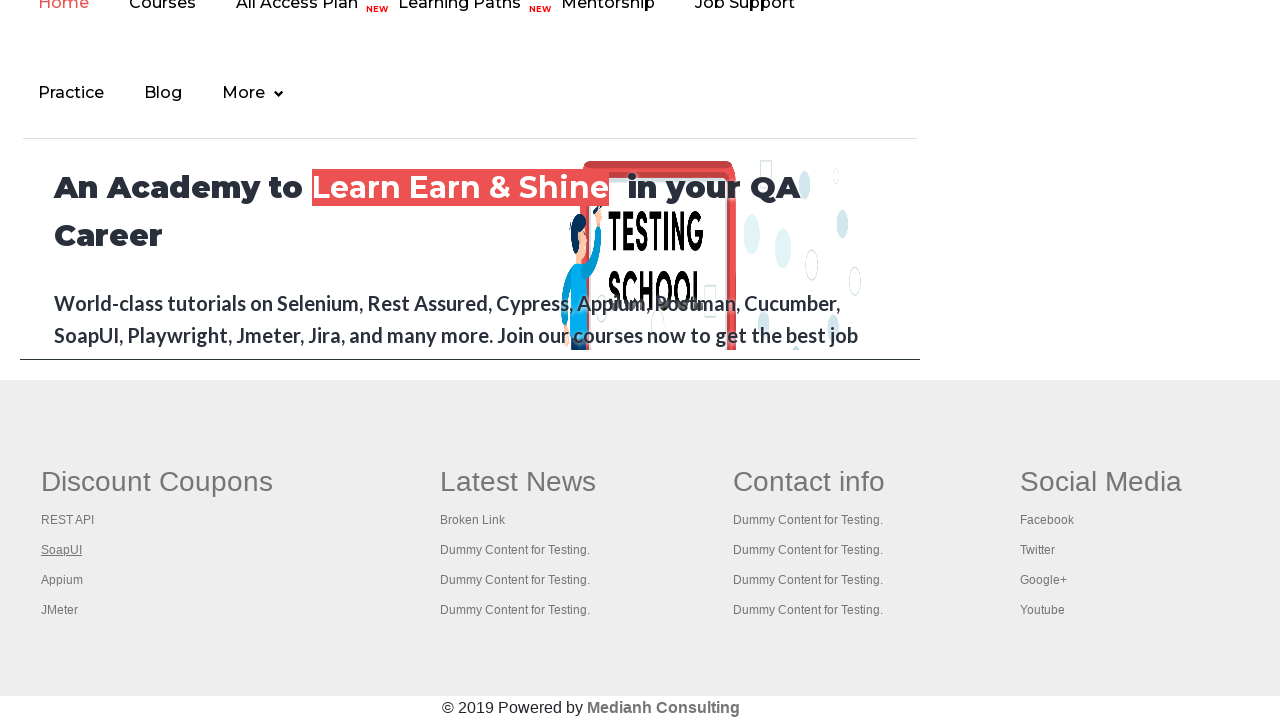

Opened link 3 from first column in new tab using Ctrl+Click at (62, 580) on div[id='gf-BIG'] >> tbody tr td:nth-child(1) ul:nth-child(1) >> a >> nth=3
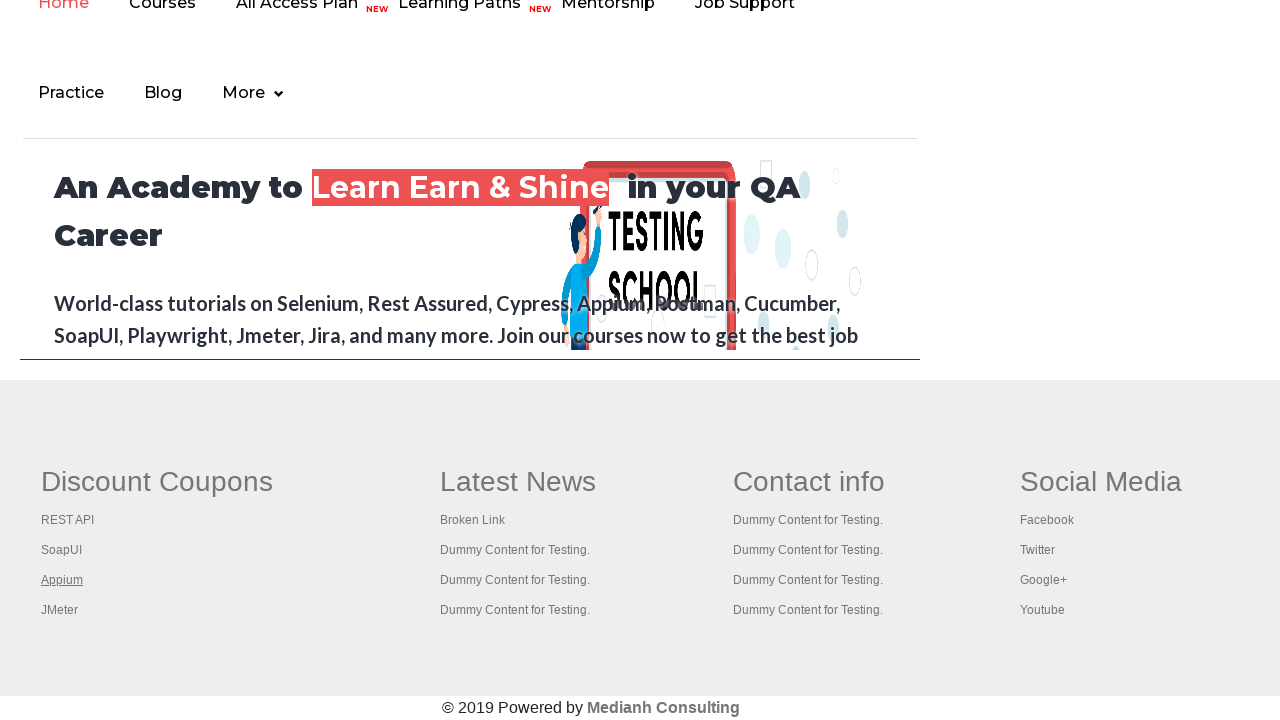

Opened link 4 from first column in new tab using Ctrl+Click at (60, 610) on div[id='gf-BIG'] >> tbody tr td:nth-child(1) ul:nth-child(1) >> a >> nth=4
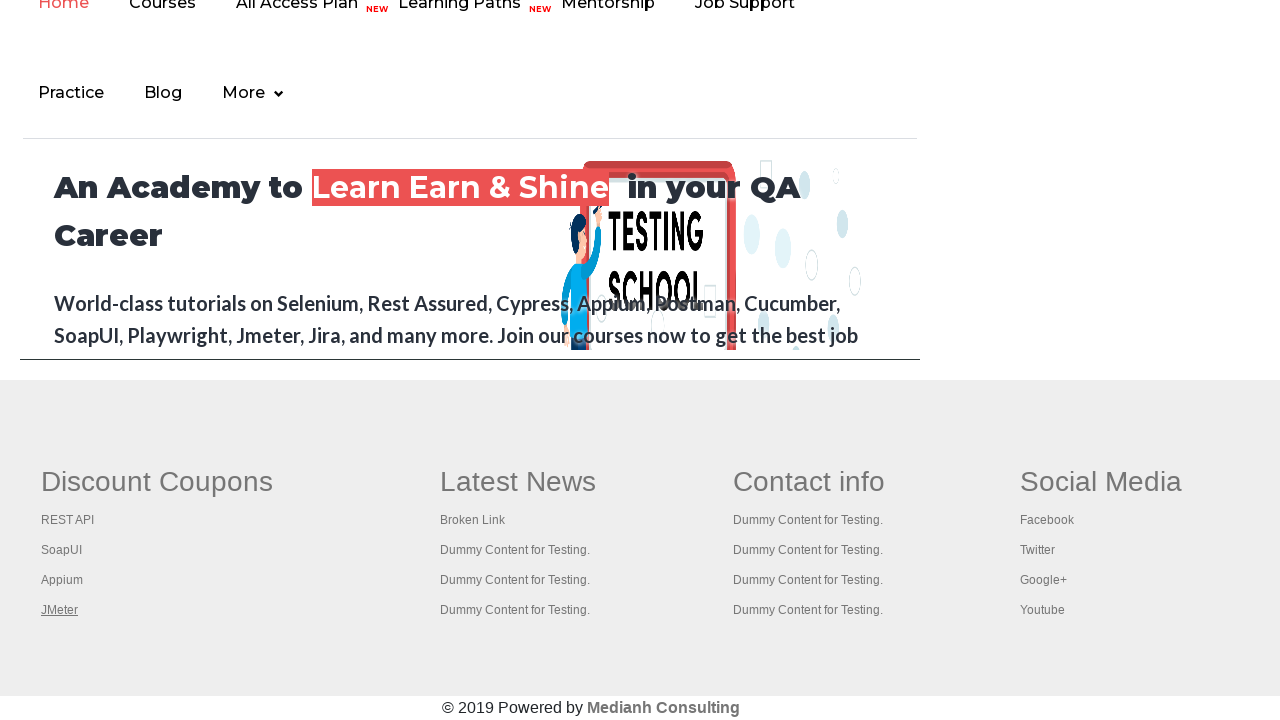

Retrieved all open pages/tabs - total: 5
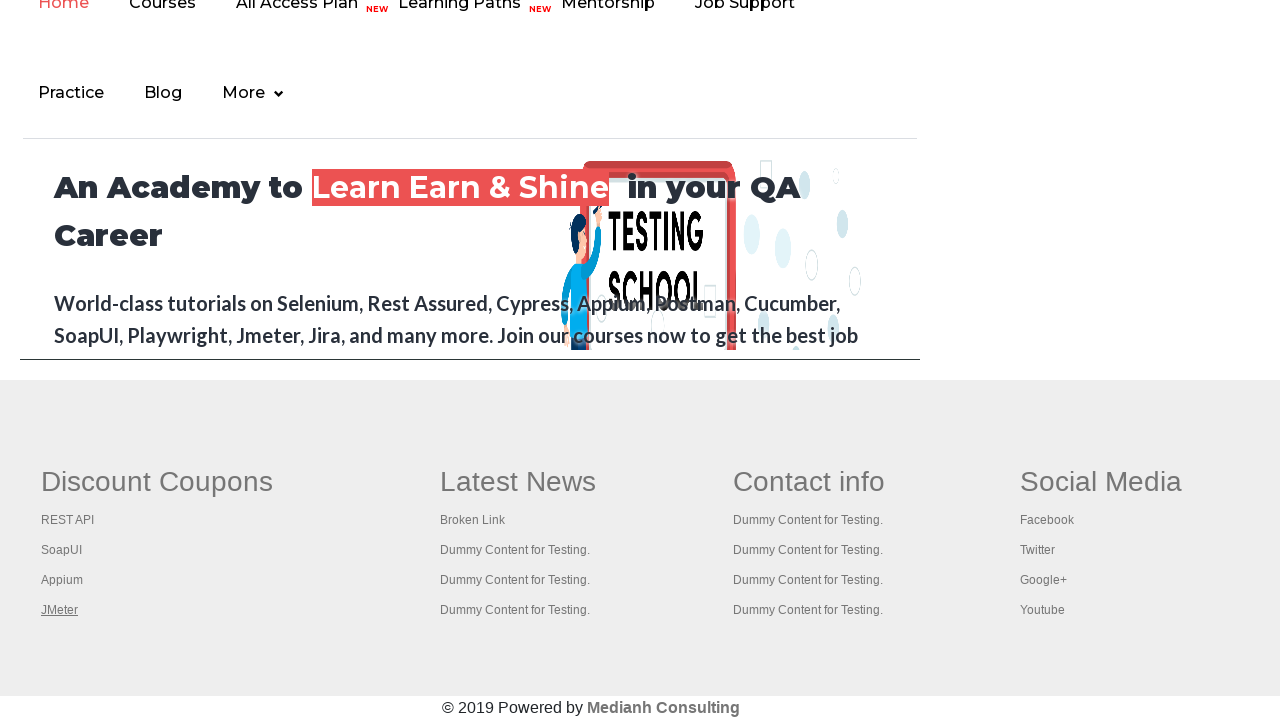

Switched to tab with title: Practice Page
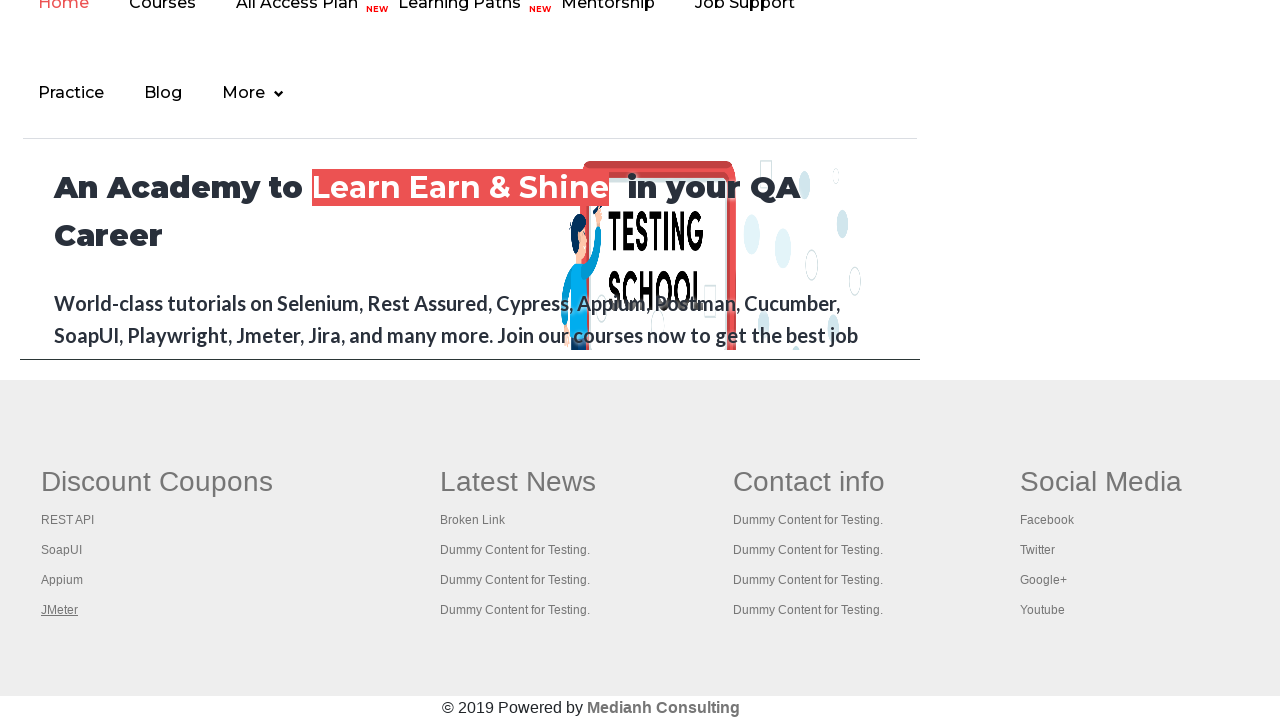

Switched to tab with title: REST API Tutorial
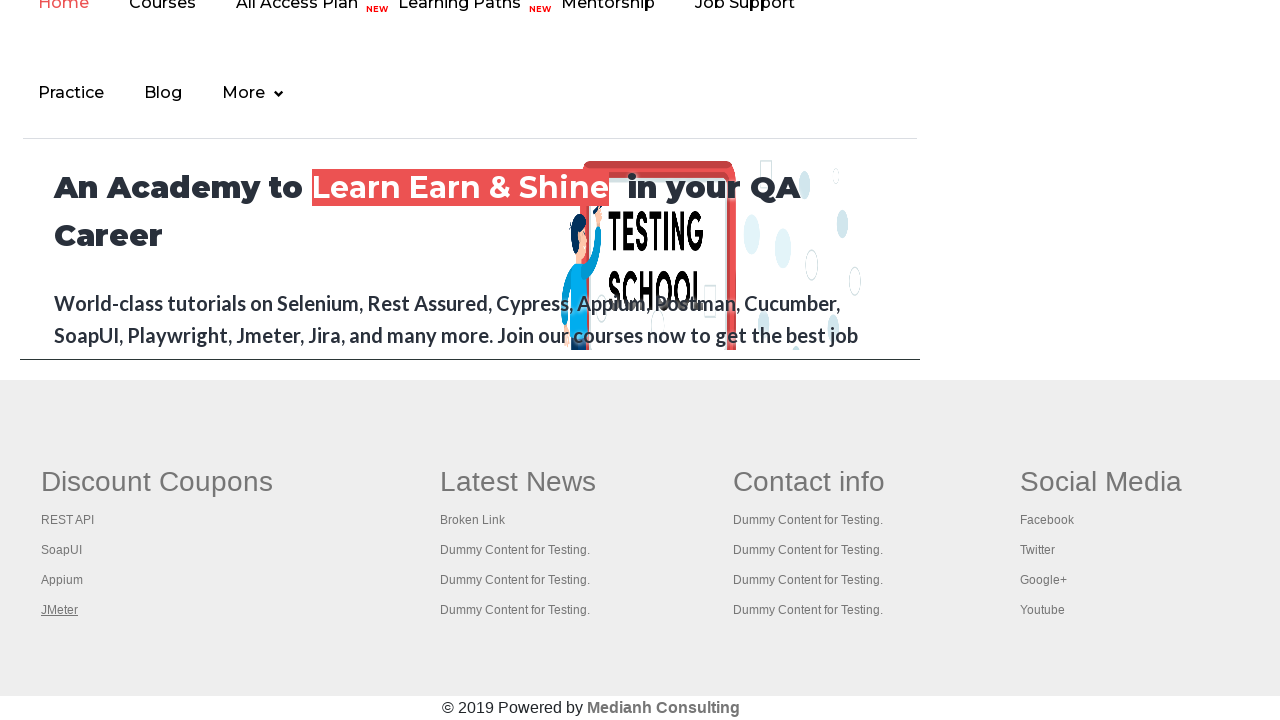

Switched to tab with title: The World’s Most Popular API Testing Tool | SoapUI
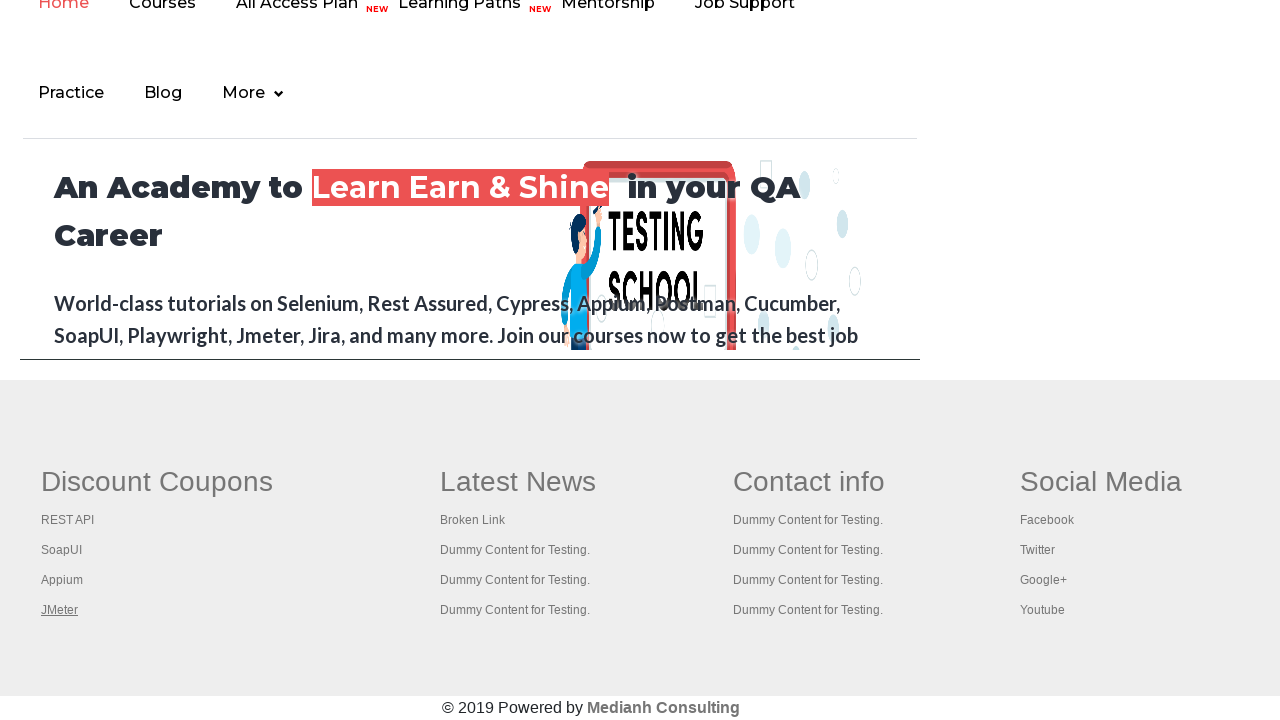

Switched to tab with title: Appium tutorial for Mobile Apps testing | RahulShetty Academy | Rahul
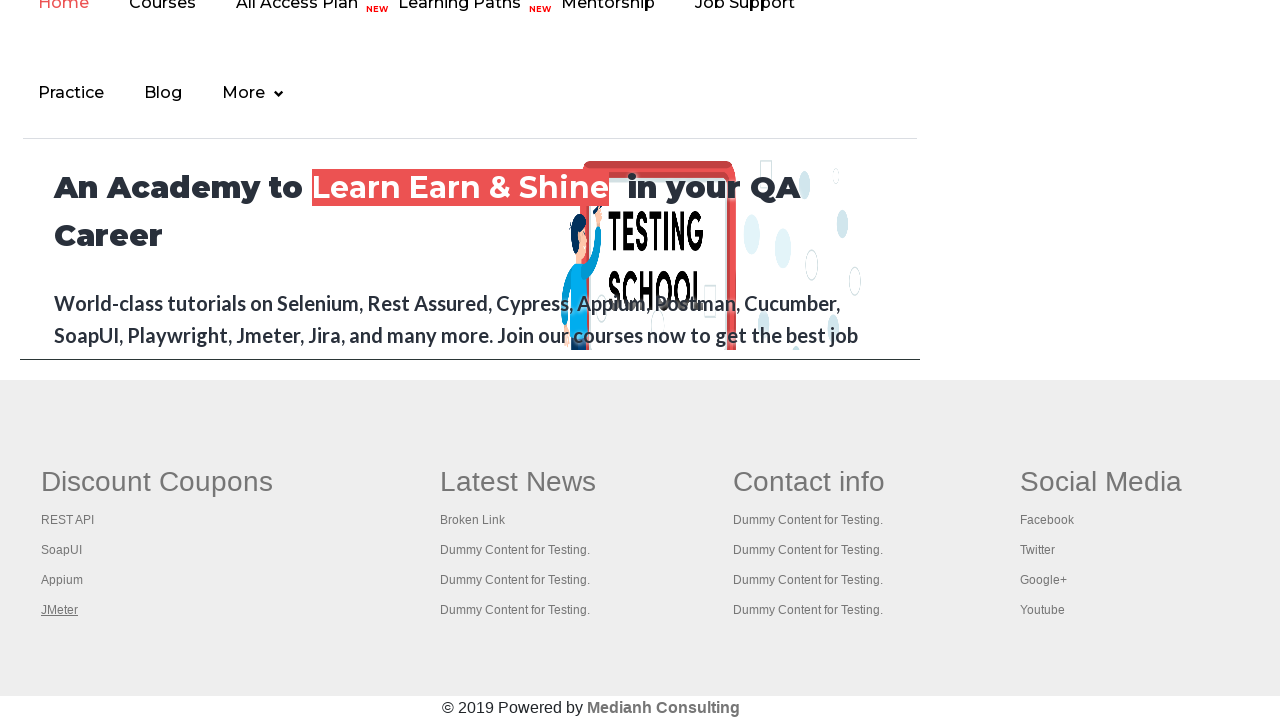

Switched to tab with title: Apache JMeter - Apache JMeter™
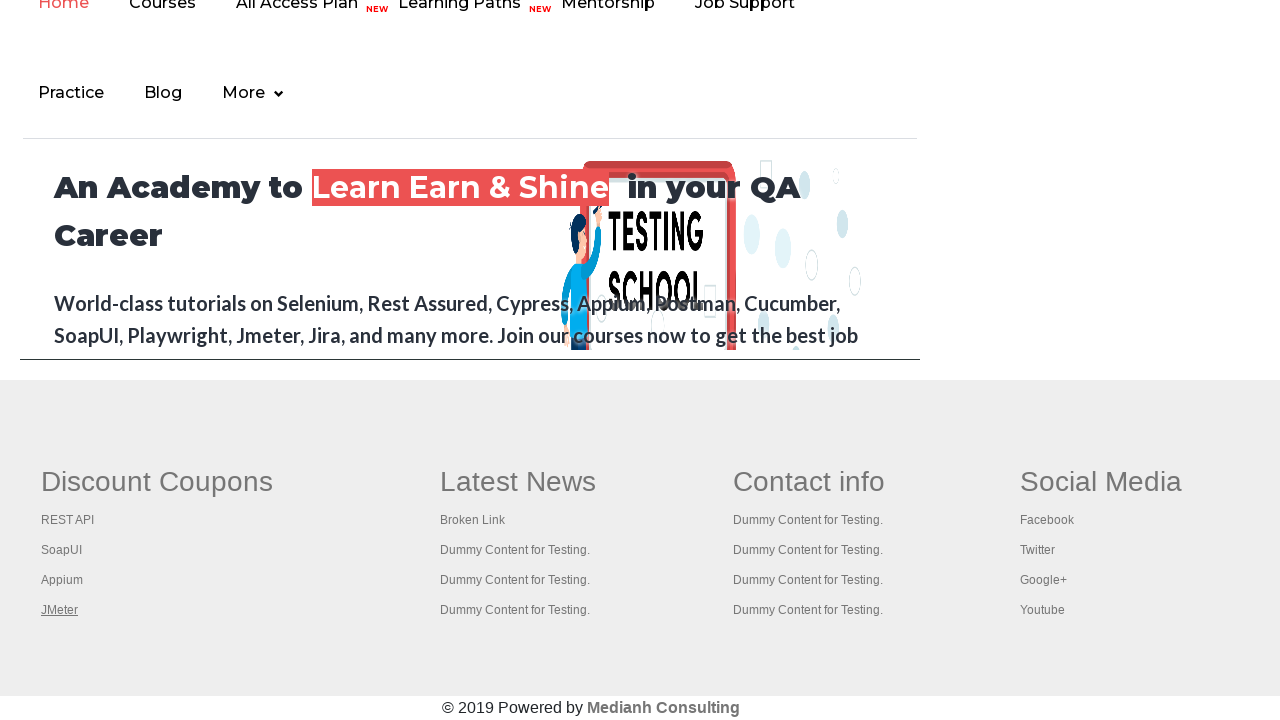

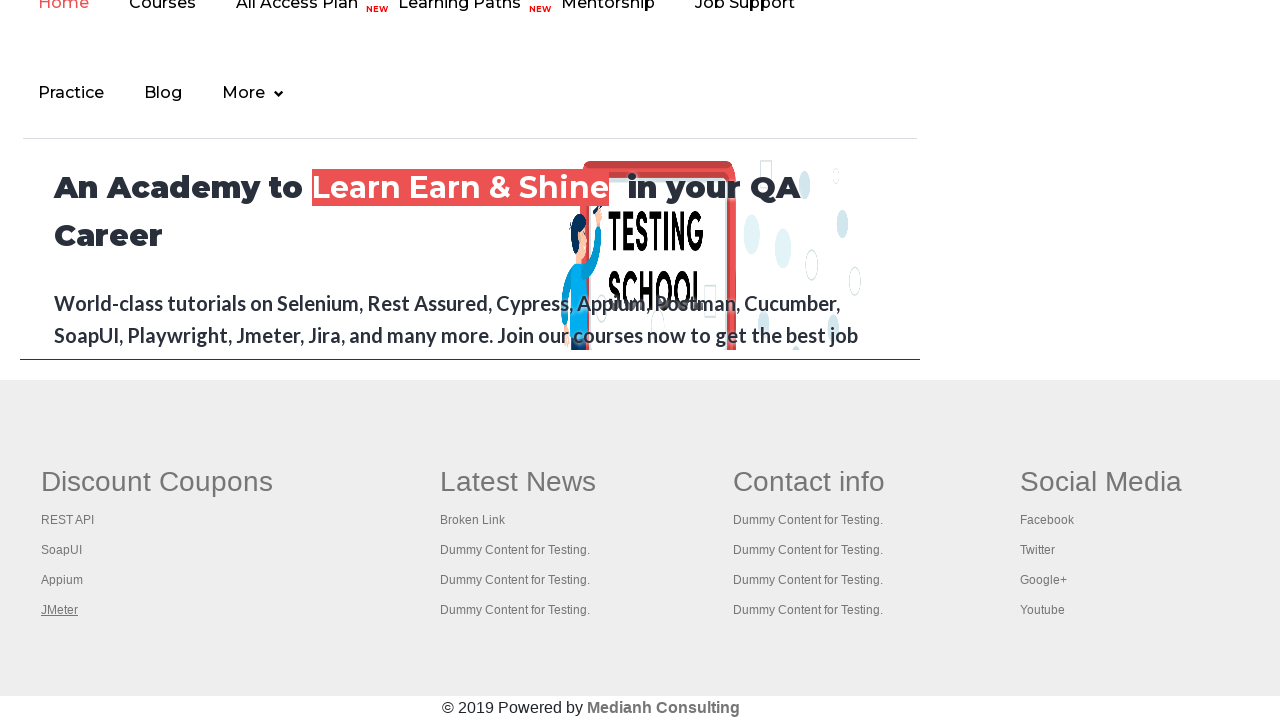